Tests the Logo button by clicking it and verifying it navigates to the home page

Starting URL: https://ancabota09.wixsite.com/intern

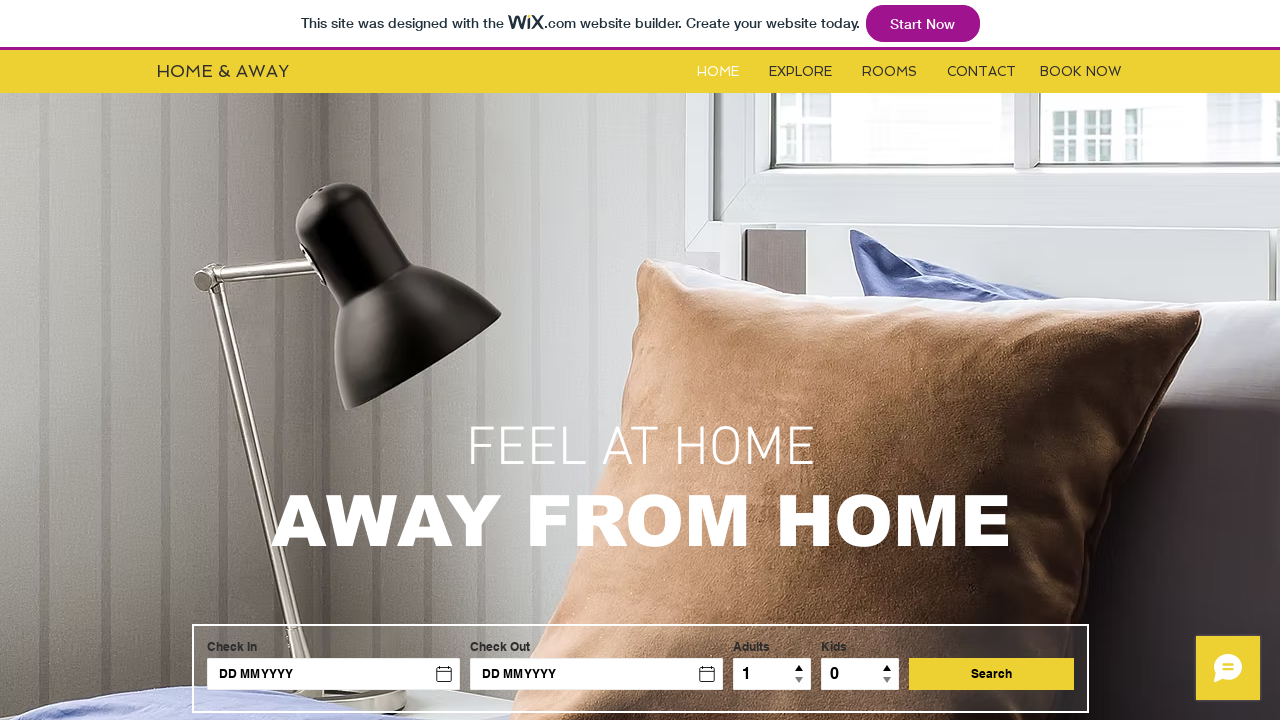

Clicked the Logo button at (267, 71) on #i6ksxrtk
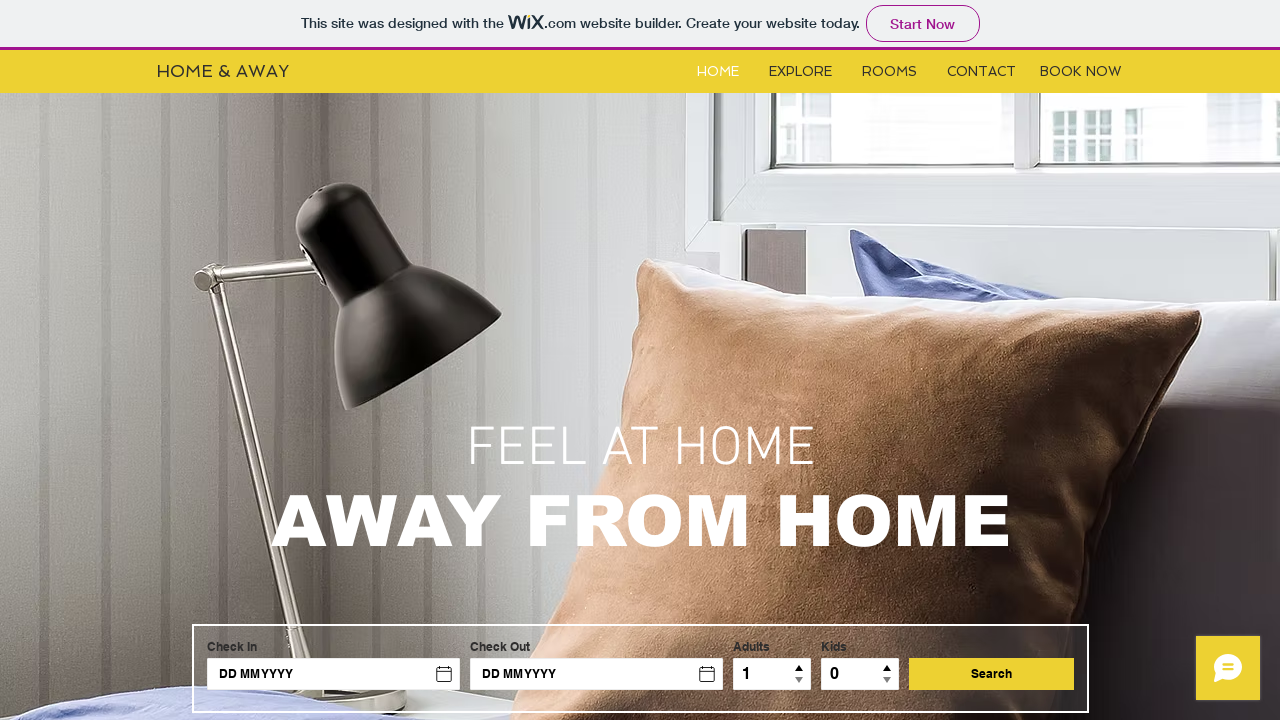

Page loaded after clicking Logo button
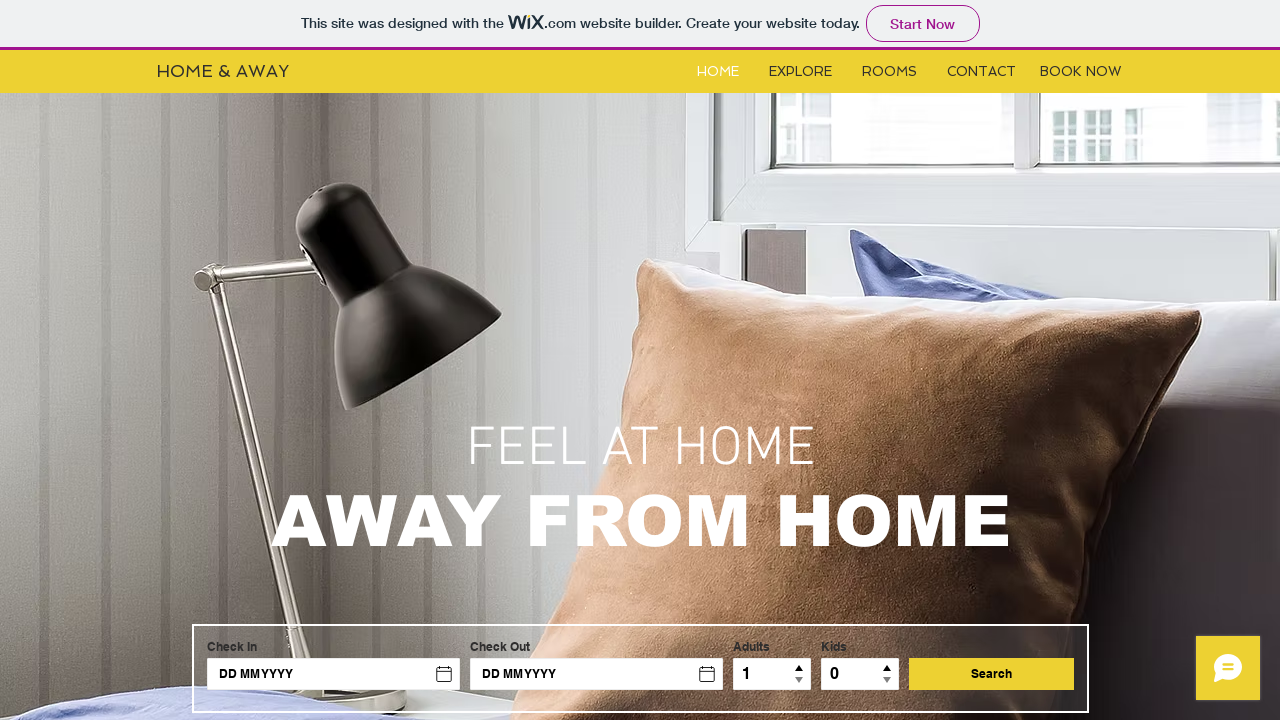

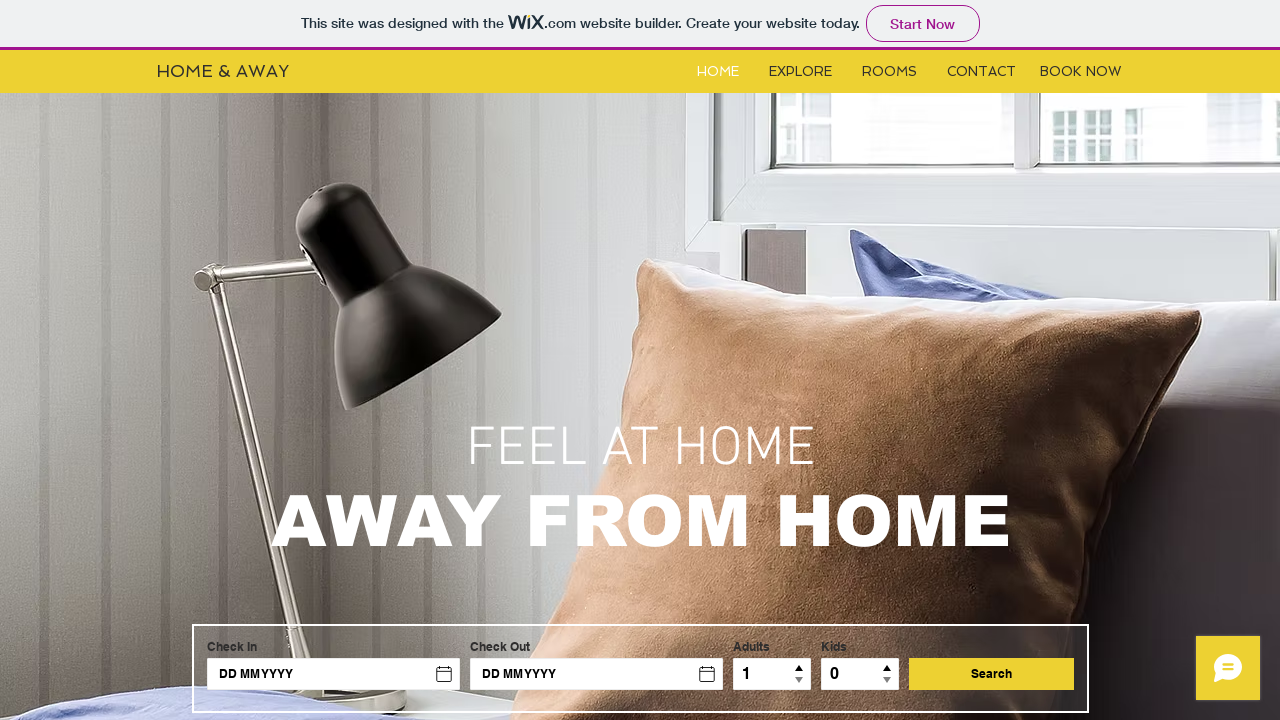